Tests calculator invalid input handling by entering "invalid" text and 10, selecting sum operation, and verifying the error message

Starting URL: https://calculatorhtml.onrender.com/

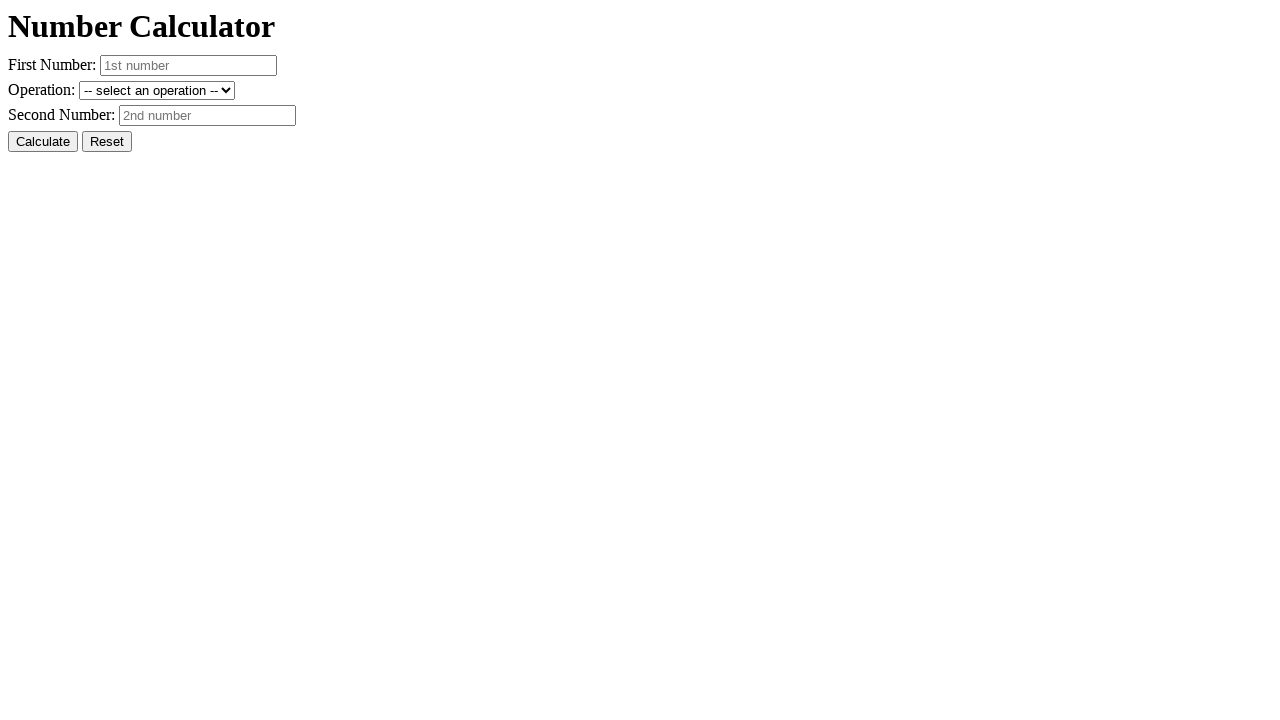

Clicked reset button to clear any previous values at (107, 142) on #resetButton
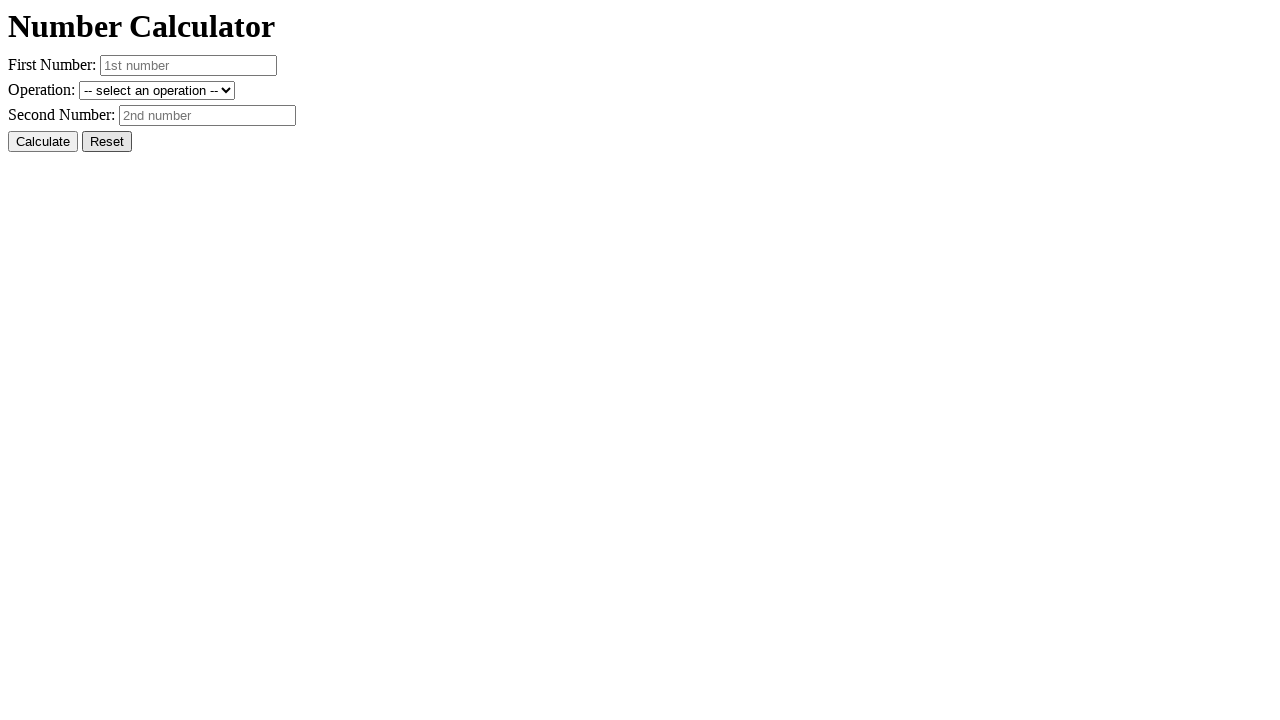

Entered 'invalid' text in first number field on #number1
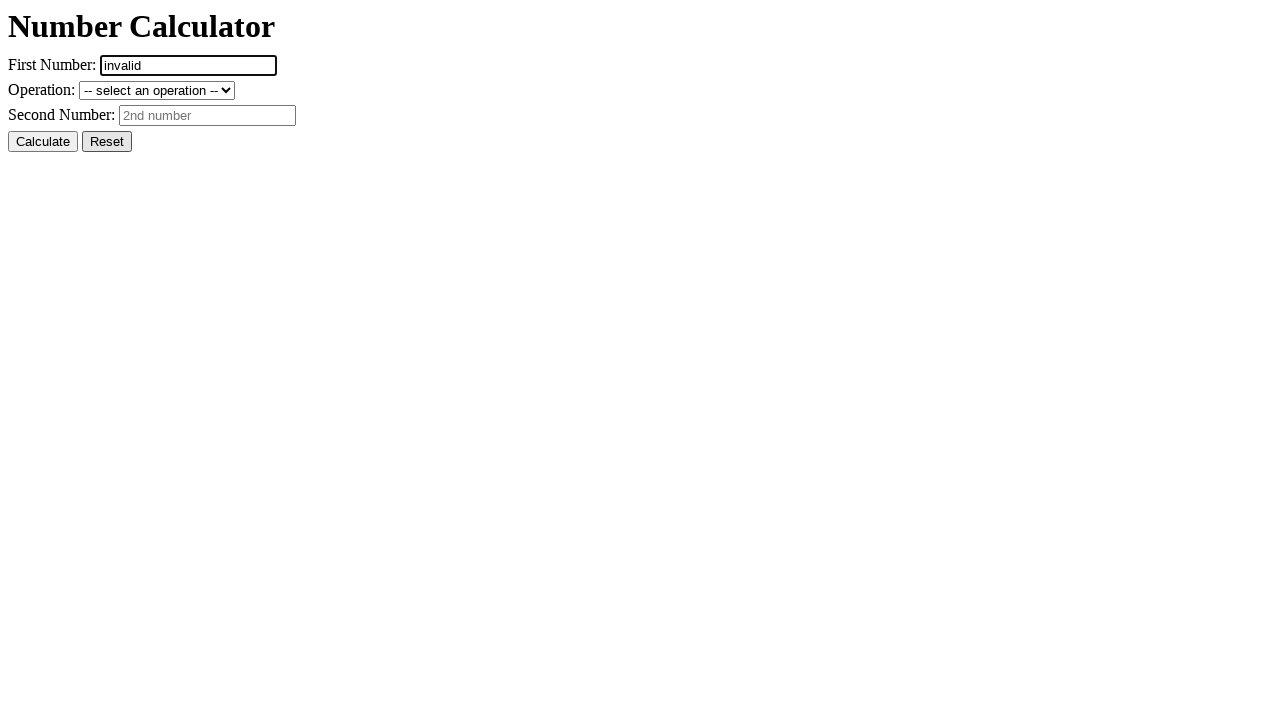

Entered '10' in second number field on #number2
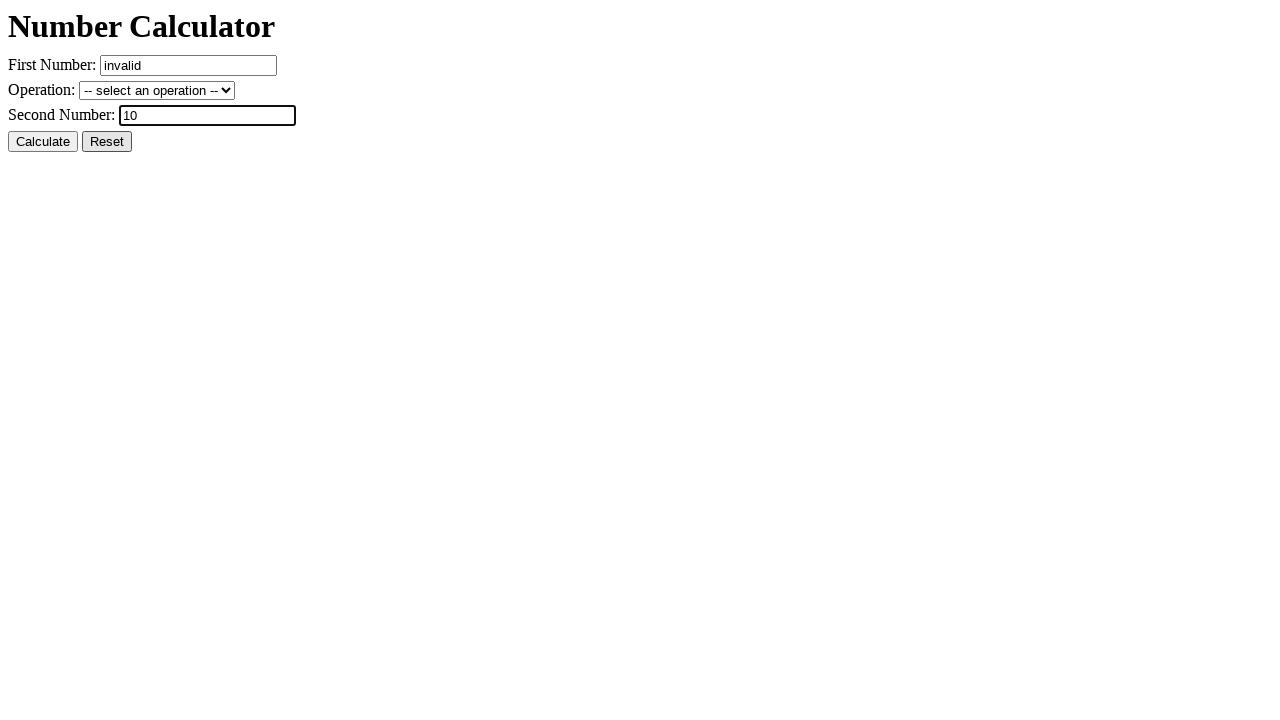

Selected '+ (sum)' operation from dropdown on #operation
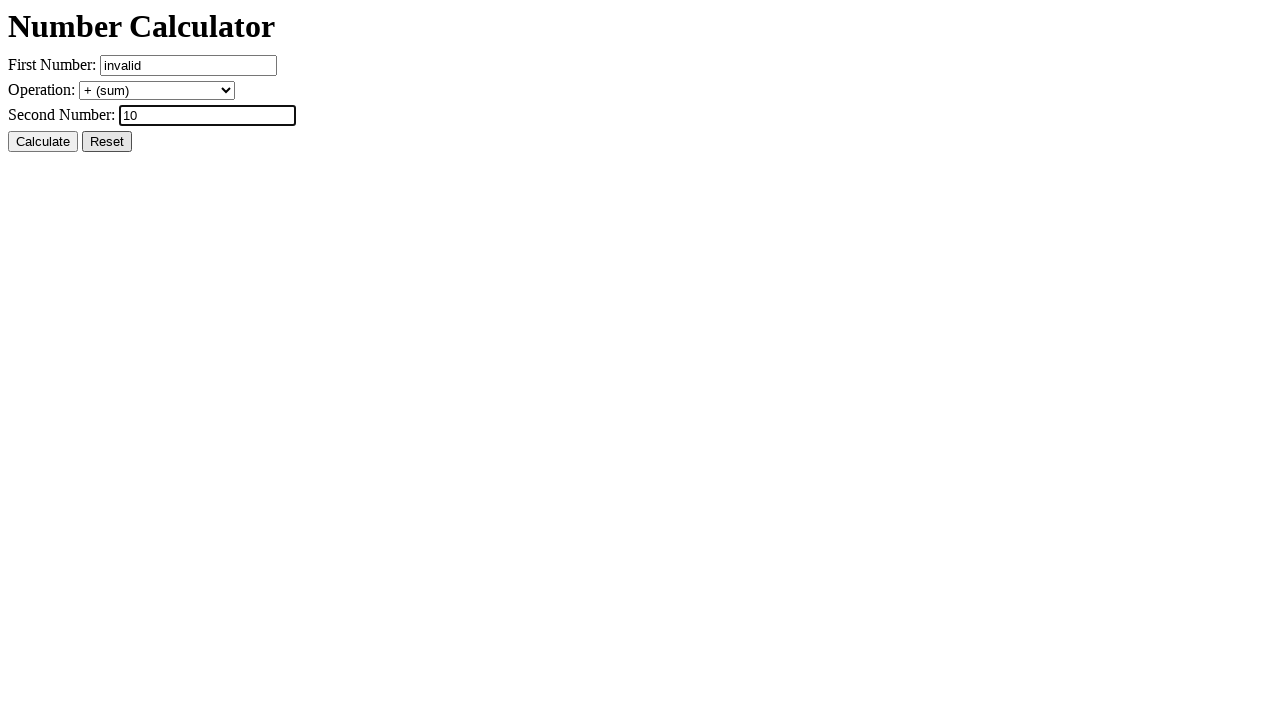

Clicked calculate button at (43, 142) on #calcButton
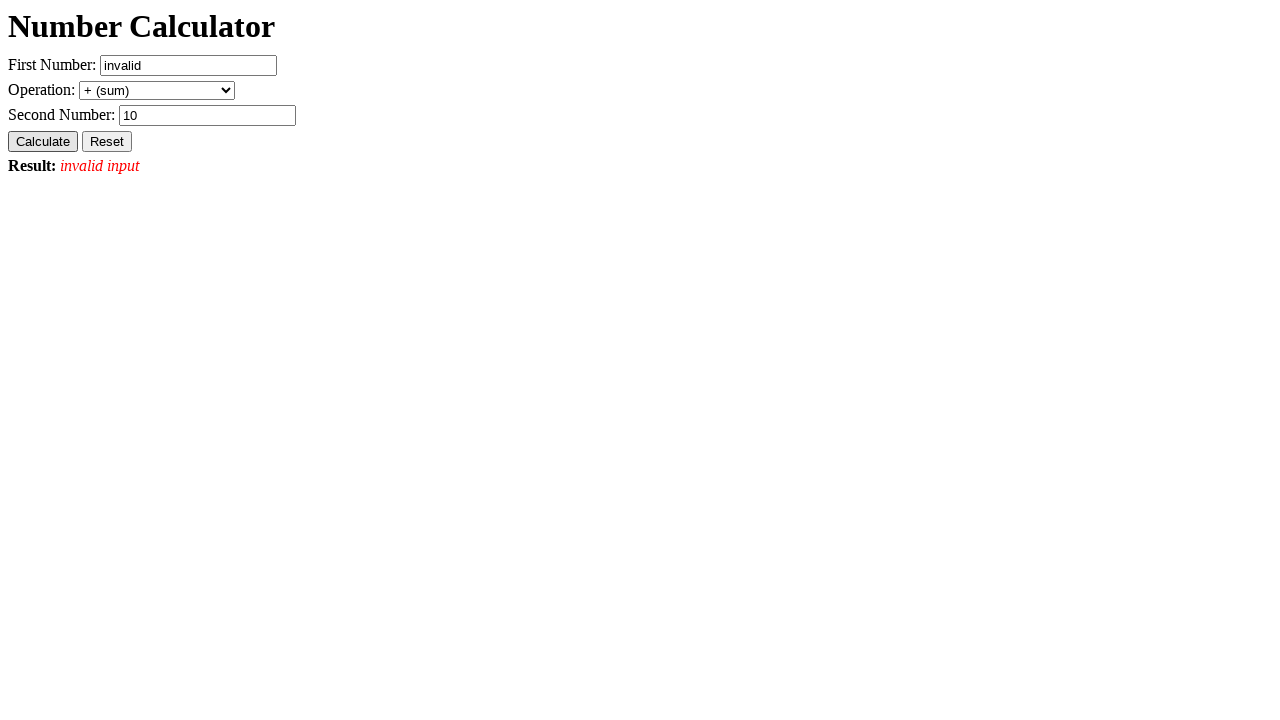

Verified error message appeared in result field
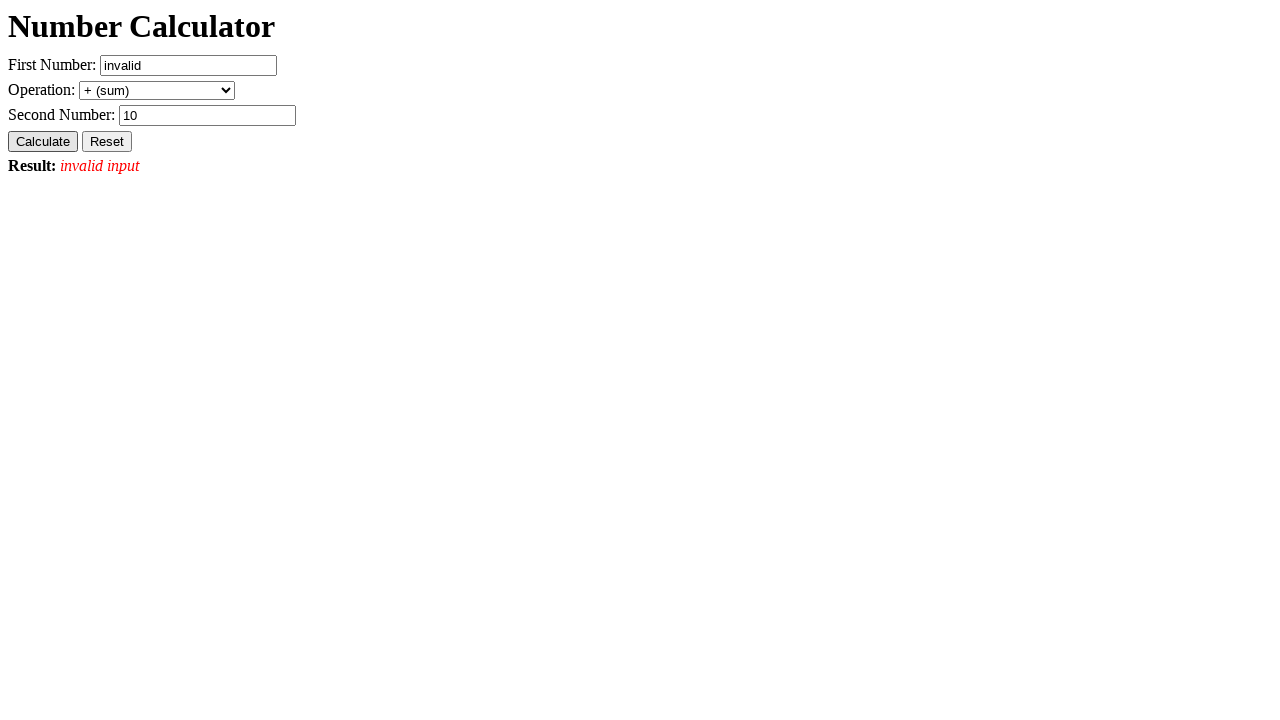

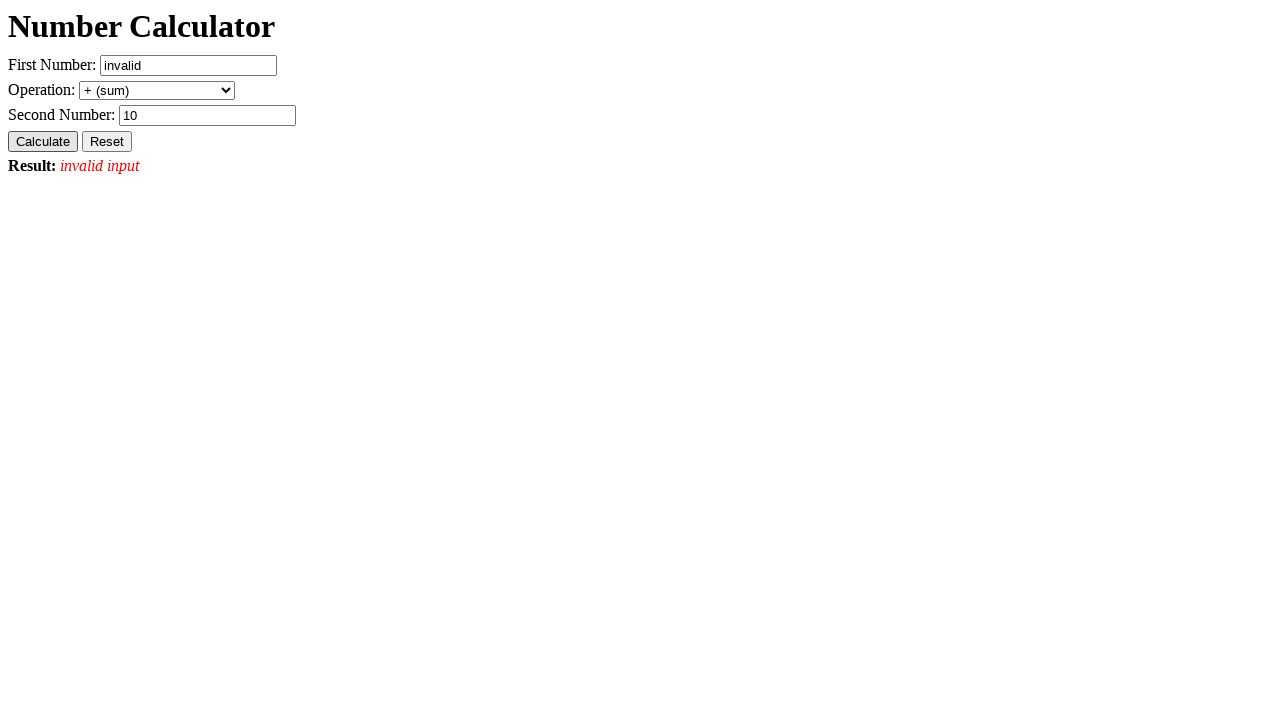